Tests browsing to the R languages page and verifying information about RPG IV Free-Form language

Starting URL: https://99-bottles-of-beer.net/

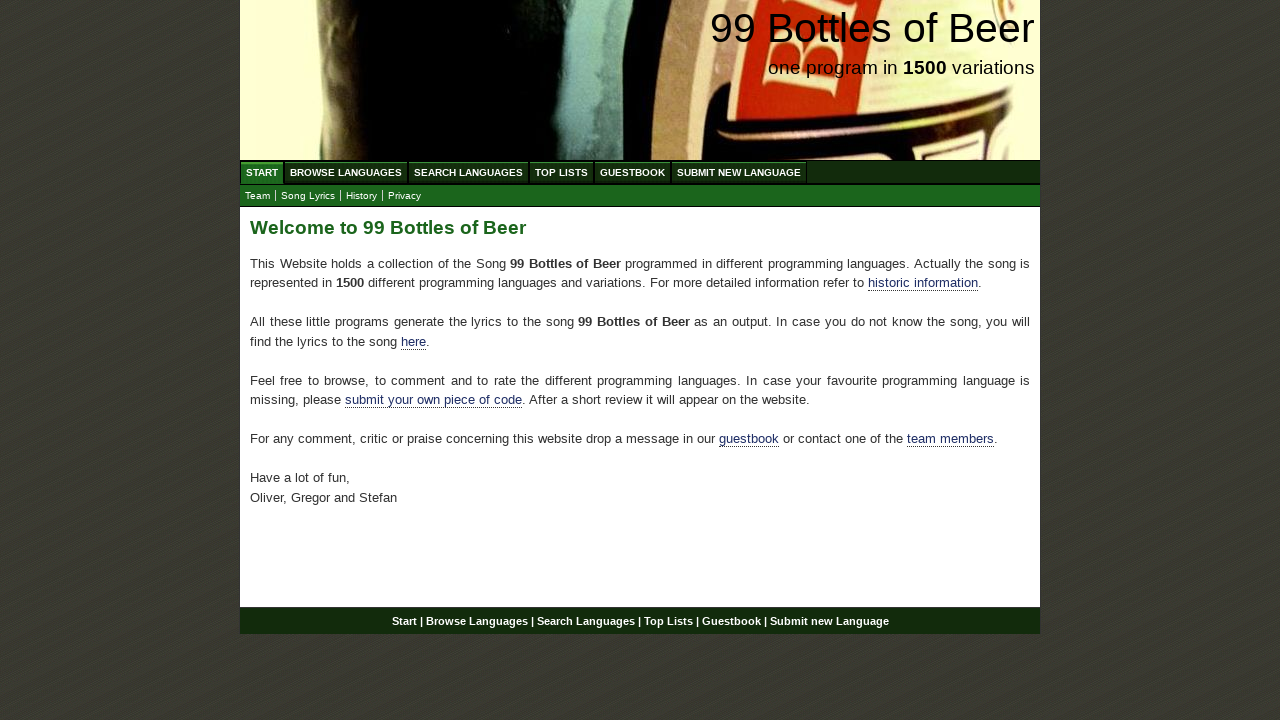

Clicked on Browse Languages menu at (346, 172) on a[href='/abc.html']
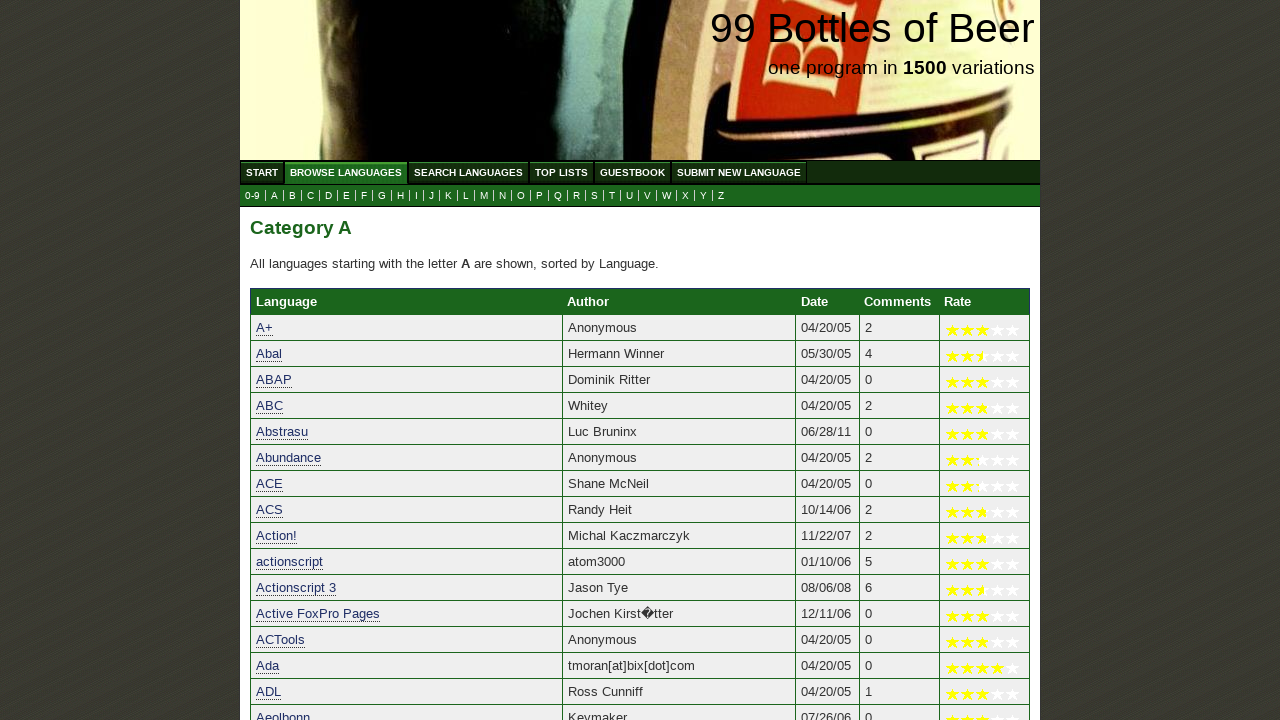

Clicked on R submenu to navigate to R languages page at (576, 196) on a[href='r.html']
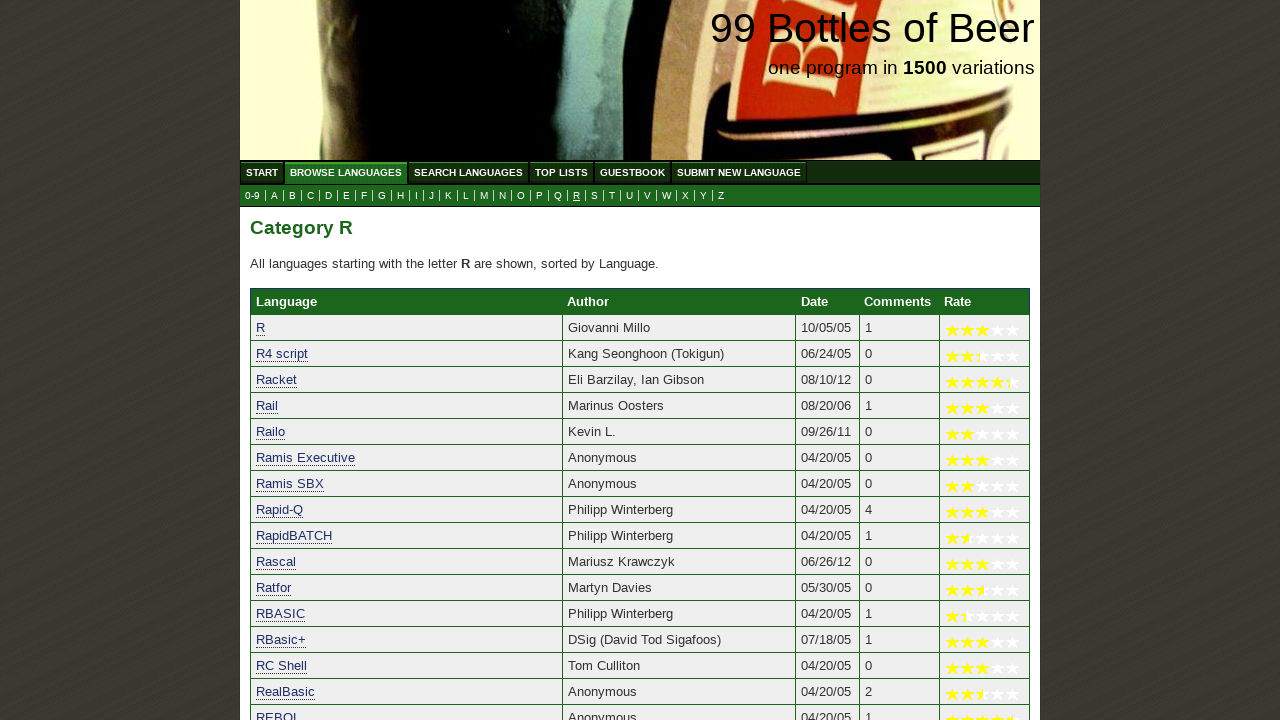

Table with RPG IV Free-Form language entry loaded
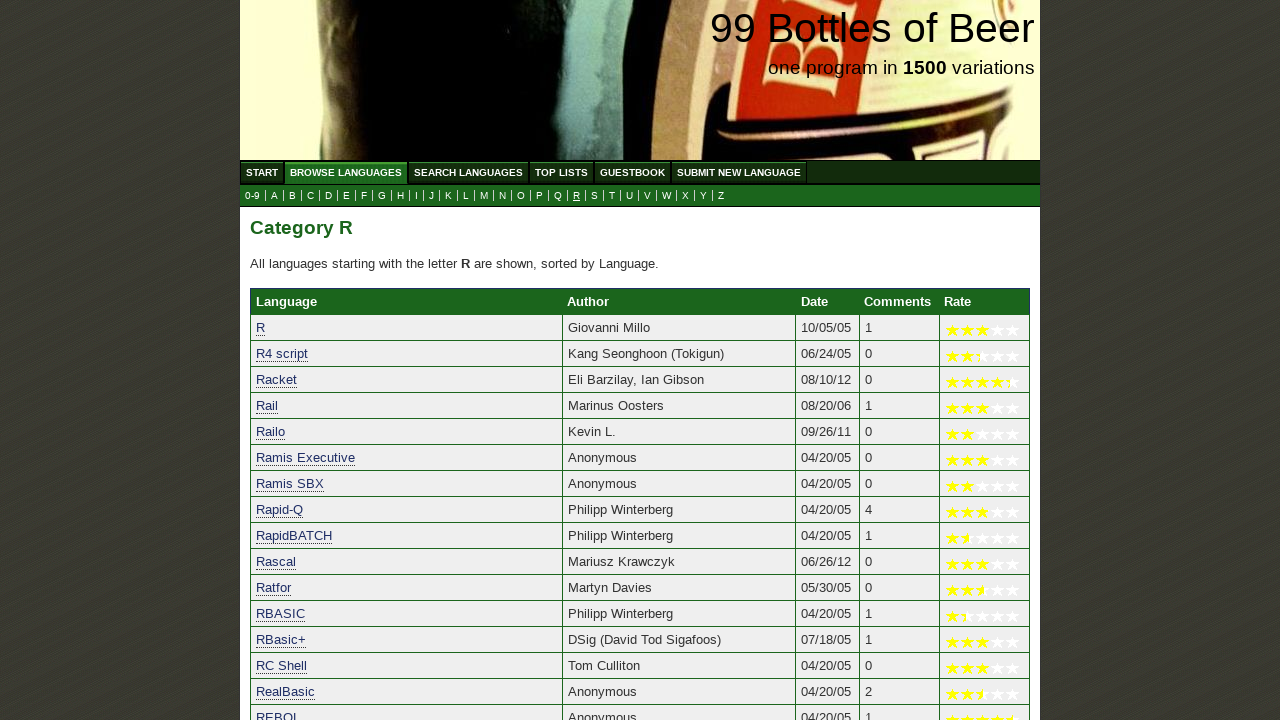

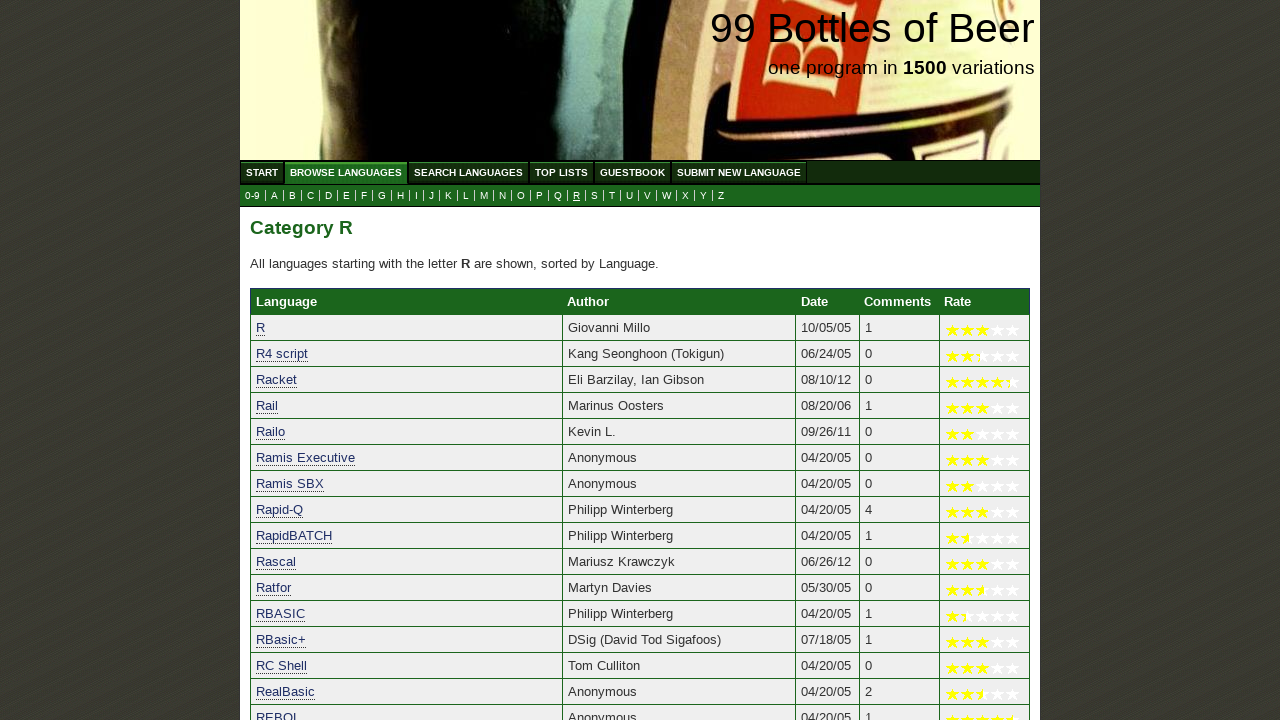